Tests browser window management by maximizing, minimizing, and making the window fullscreen on the W3Schools website, demonstrating various window state operations.

Starting URL: https://www.w3schools.com/

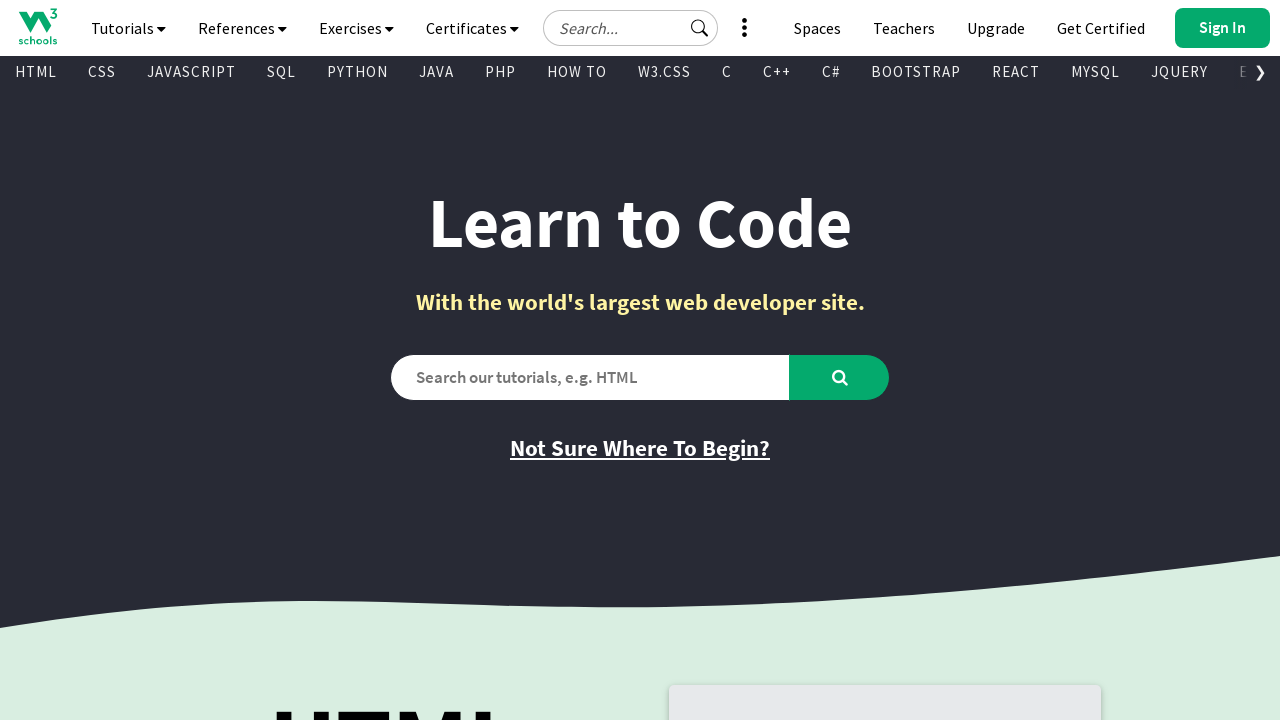

Set viewport size to 1920x1080 (maximized)
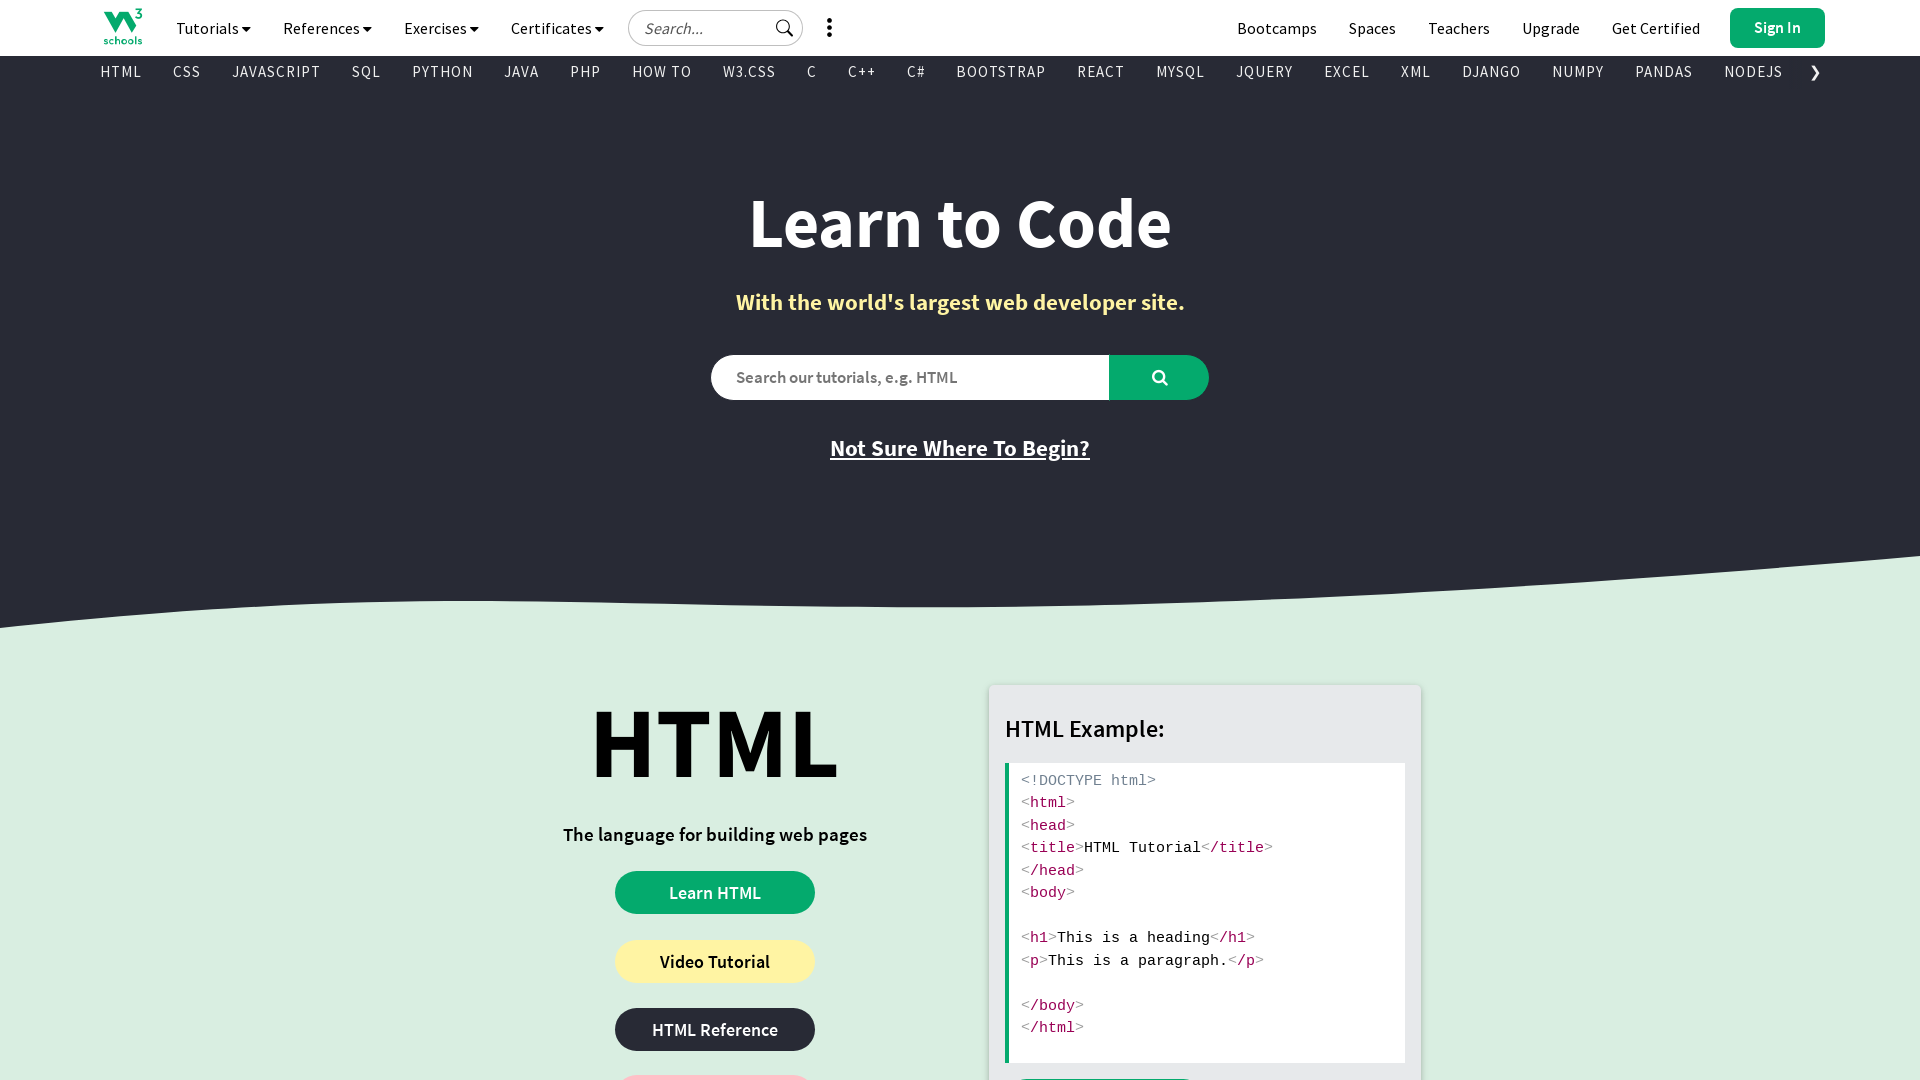

Retrieved viewport size: {'width': 1920, 'height': 1080}
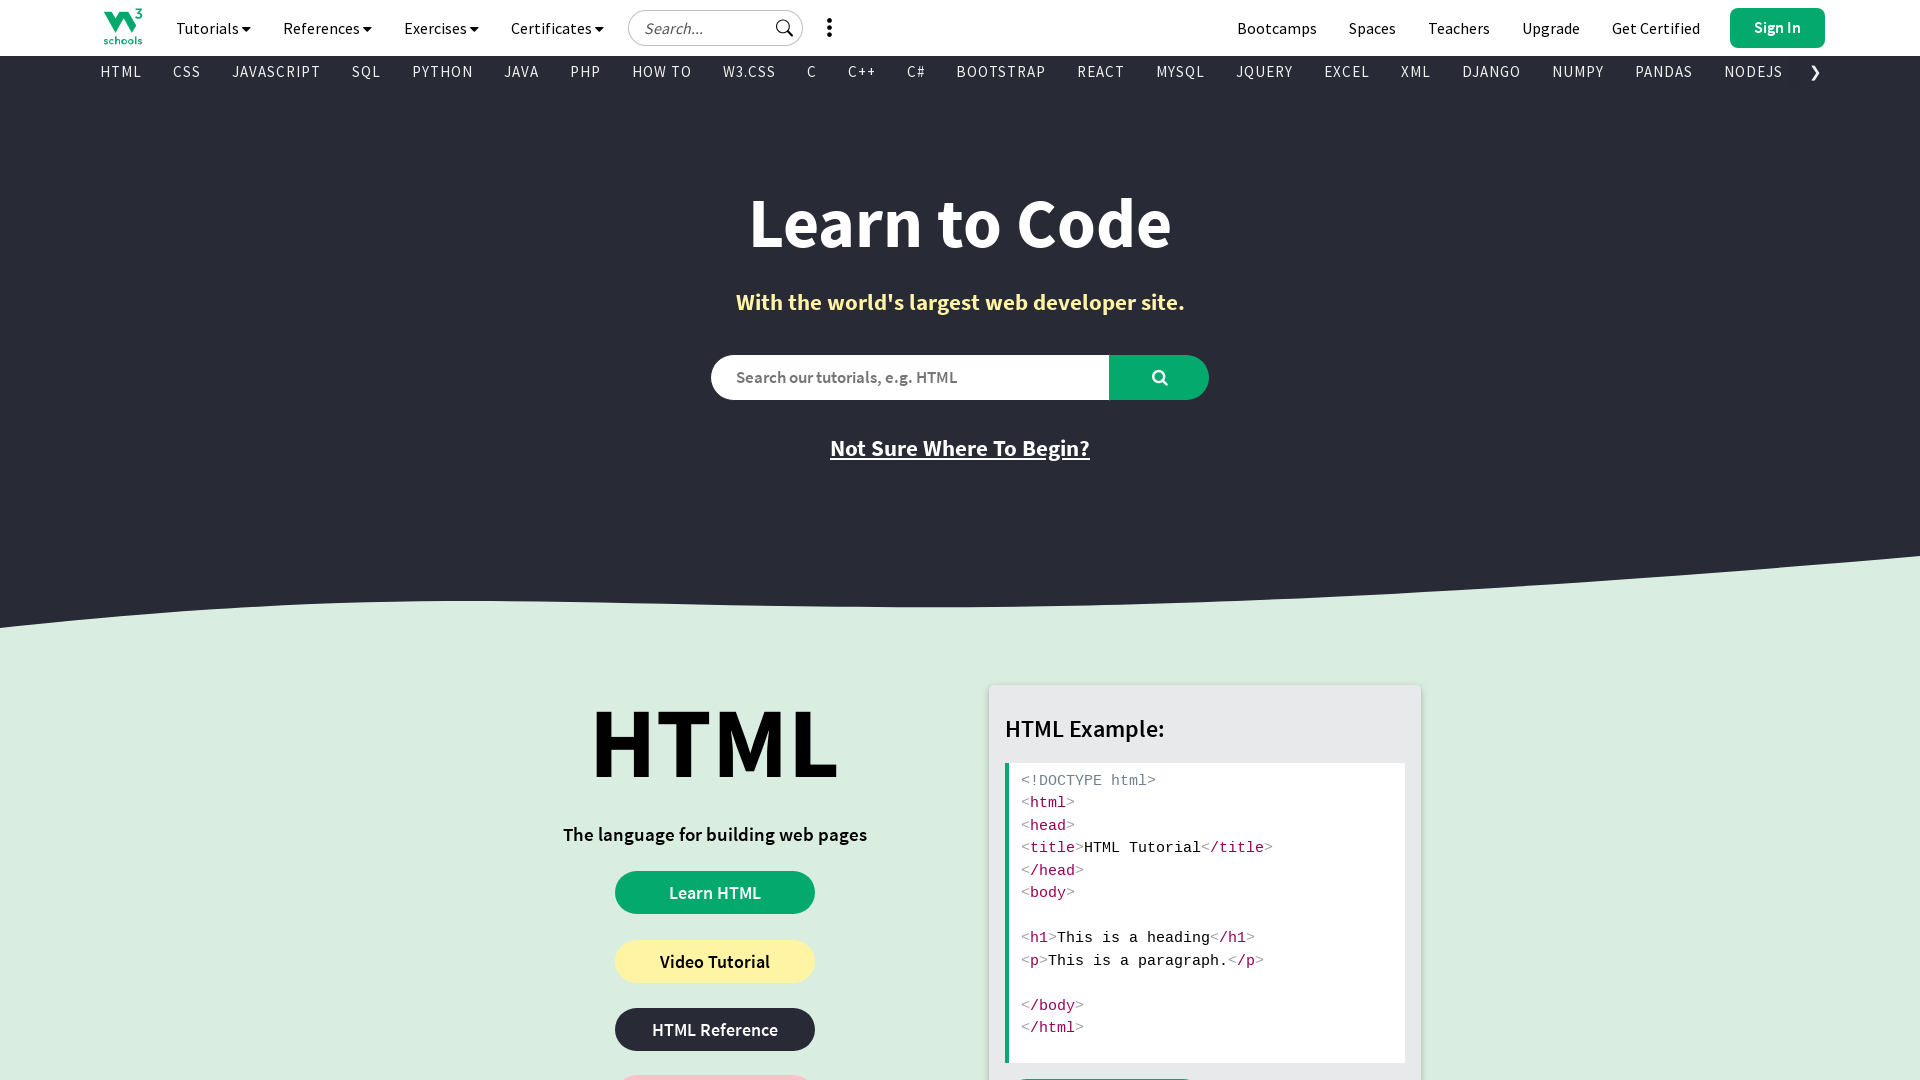

Waited 7 seconds to simulate minimize state
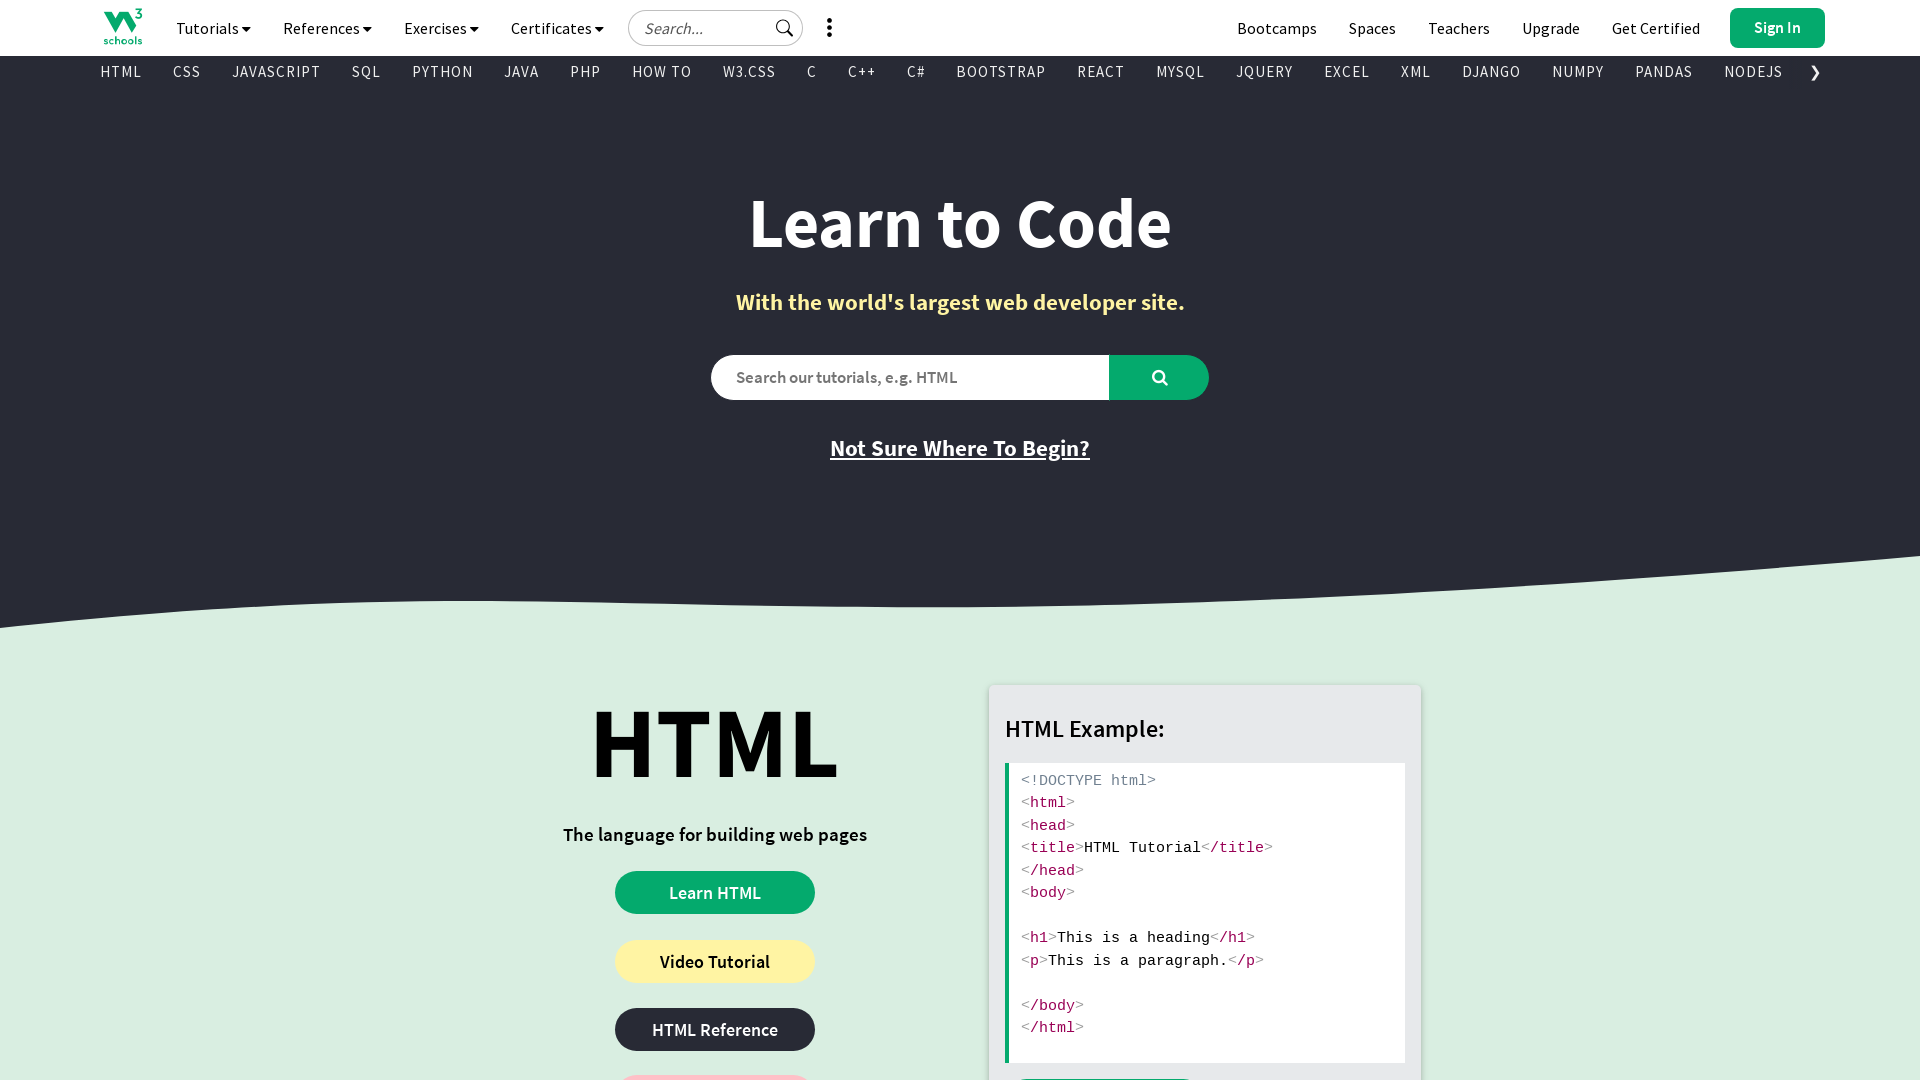

Set viewport size to 1920x1080 again (maximized)
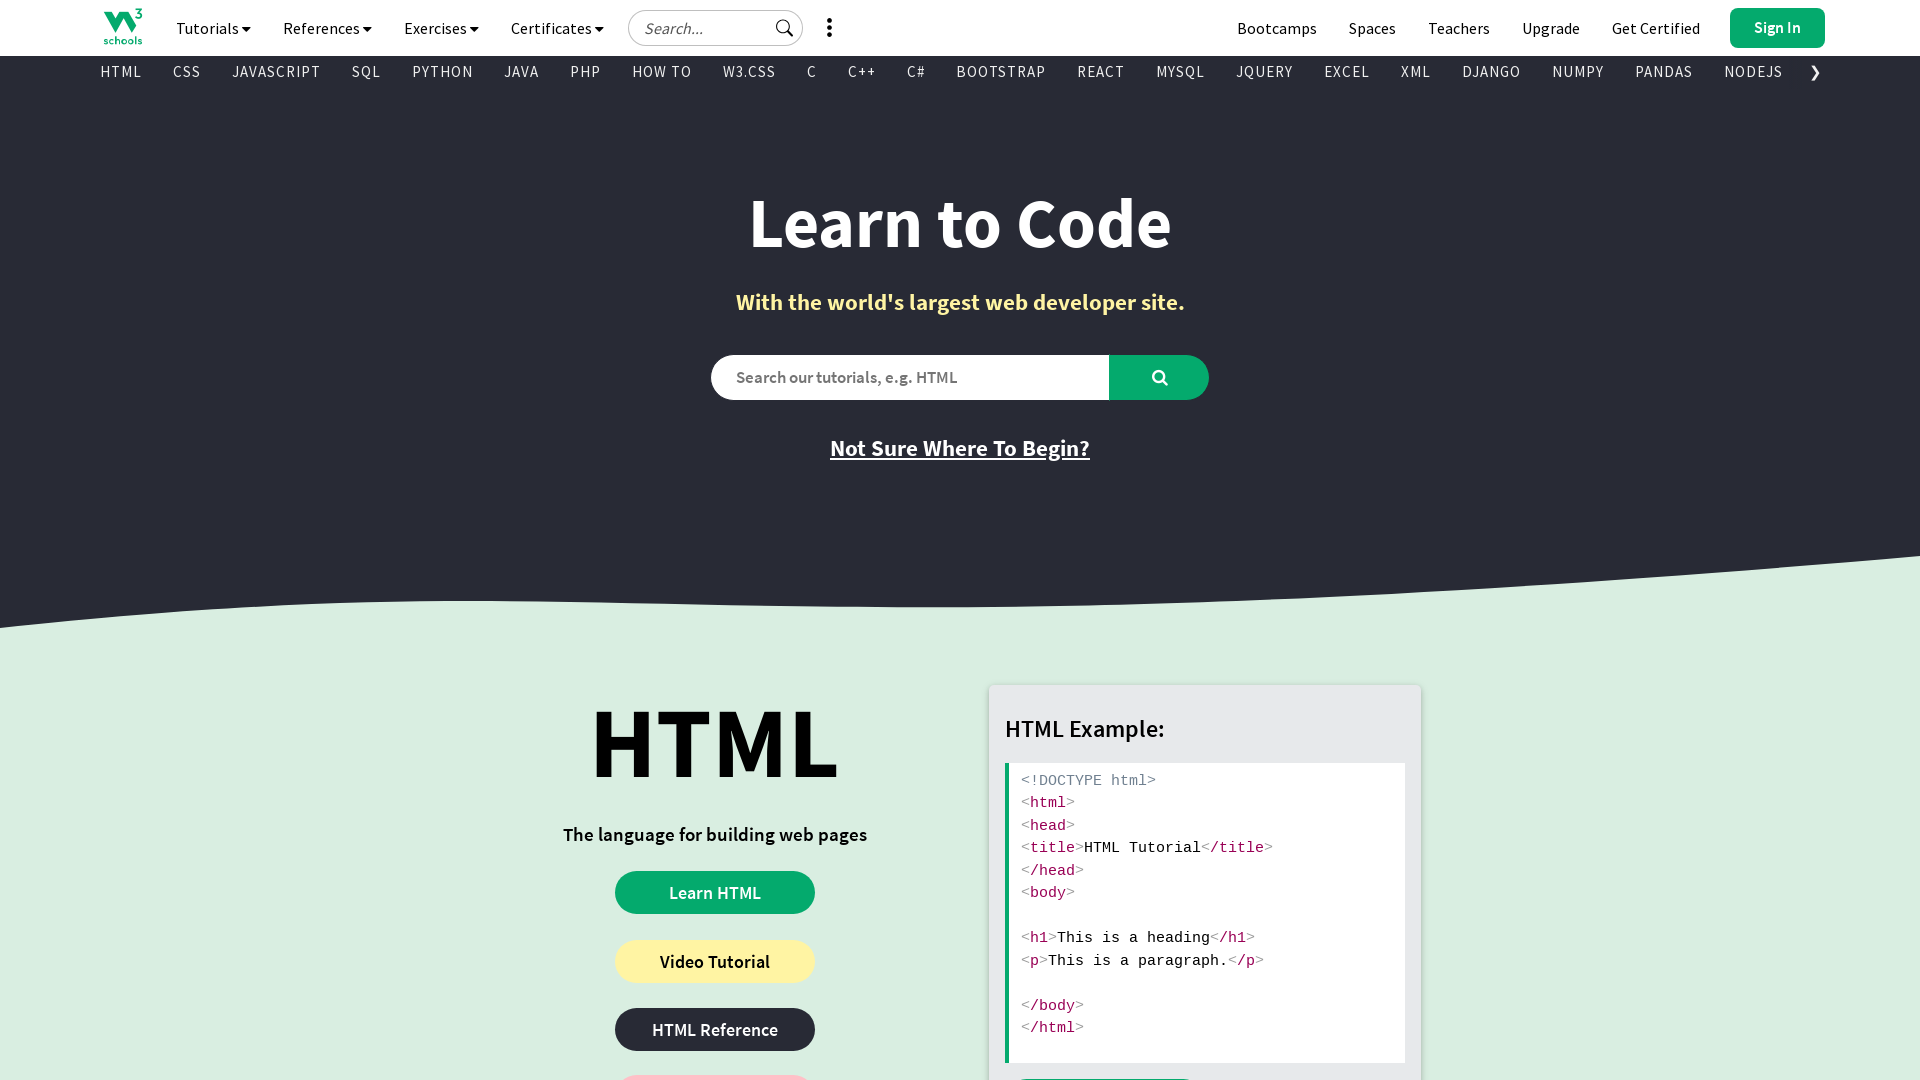

Retrieved viewport size after maximizing: {'width': 1920, 'height': 1080}
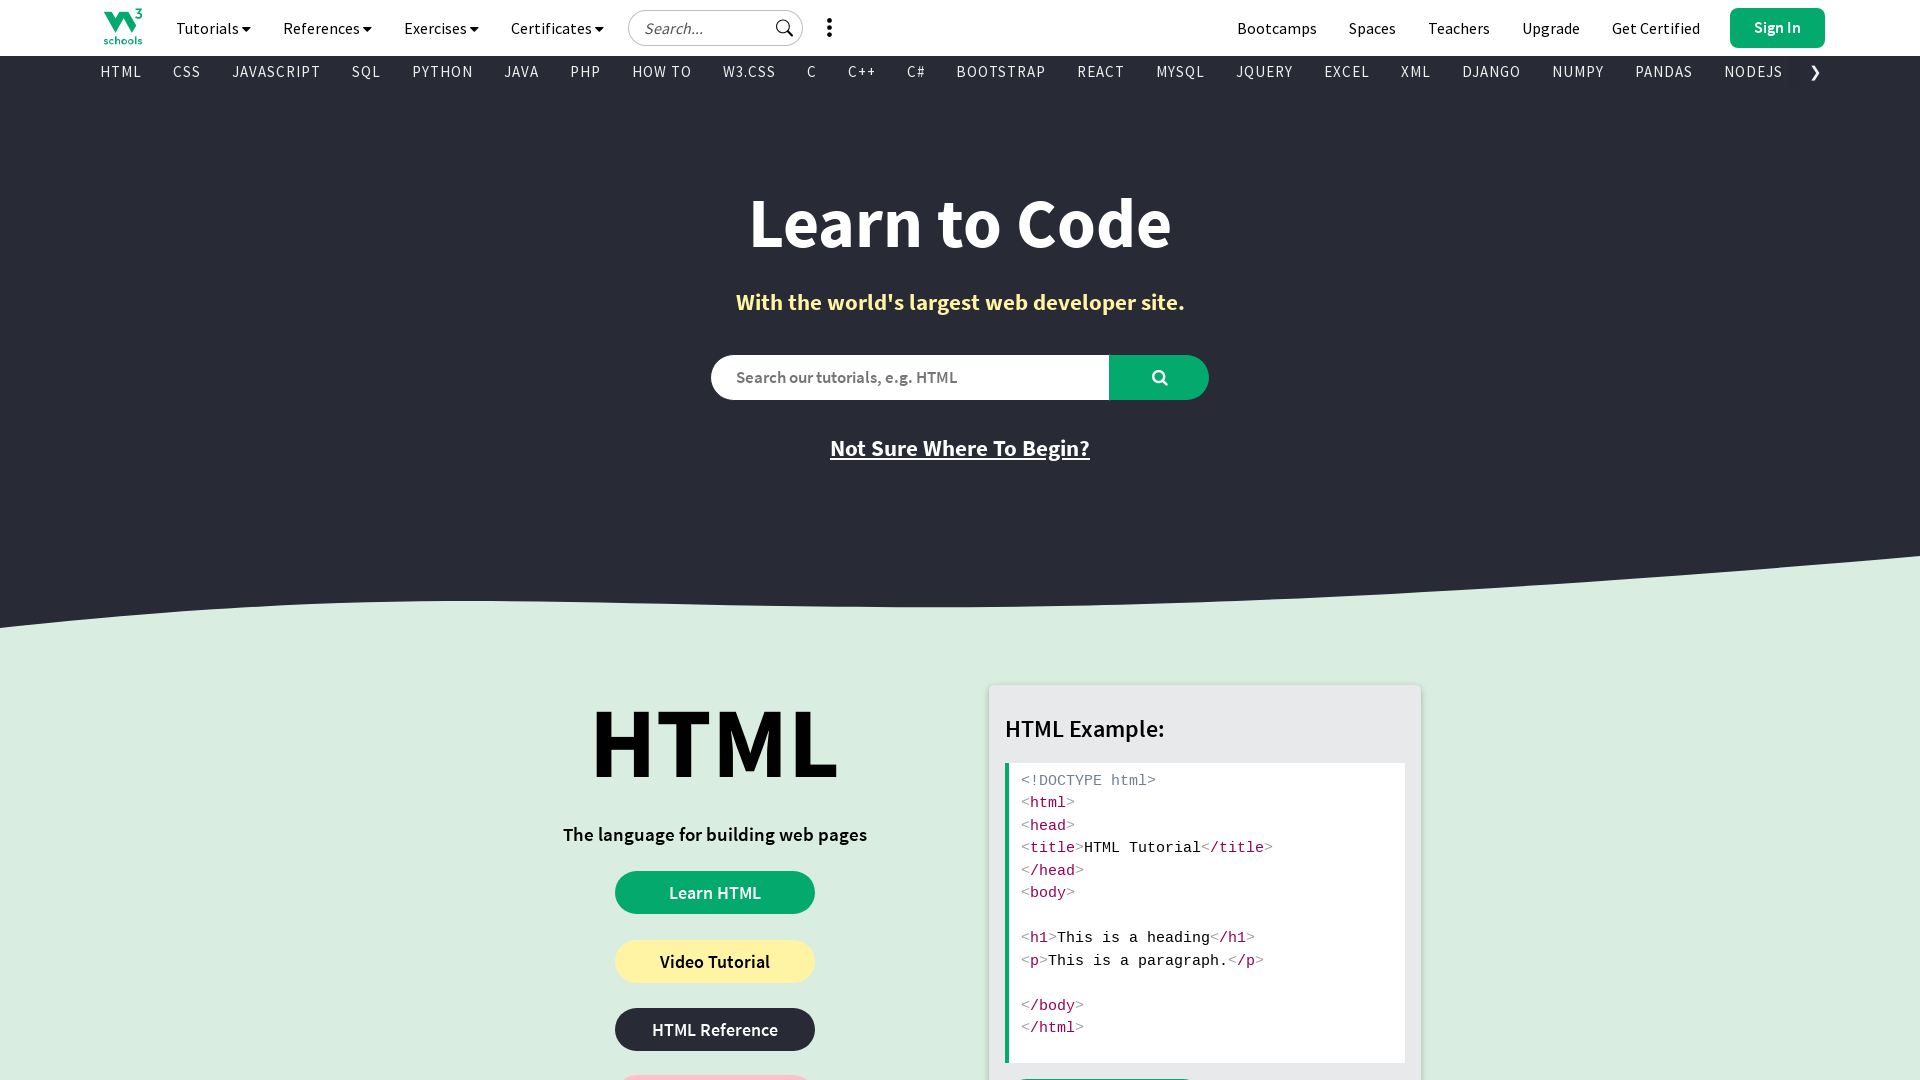

Set viewport size to 1920x1080 (simulated fullscreen)
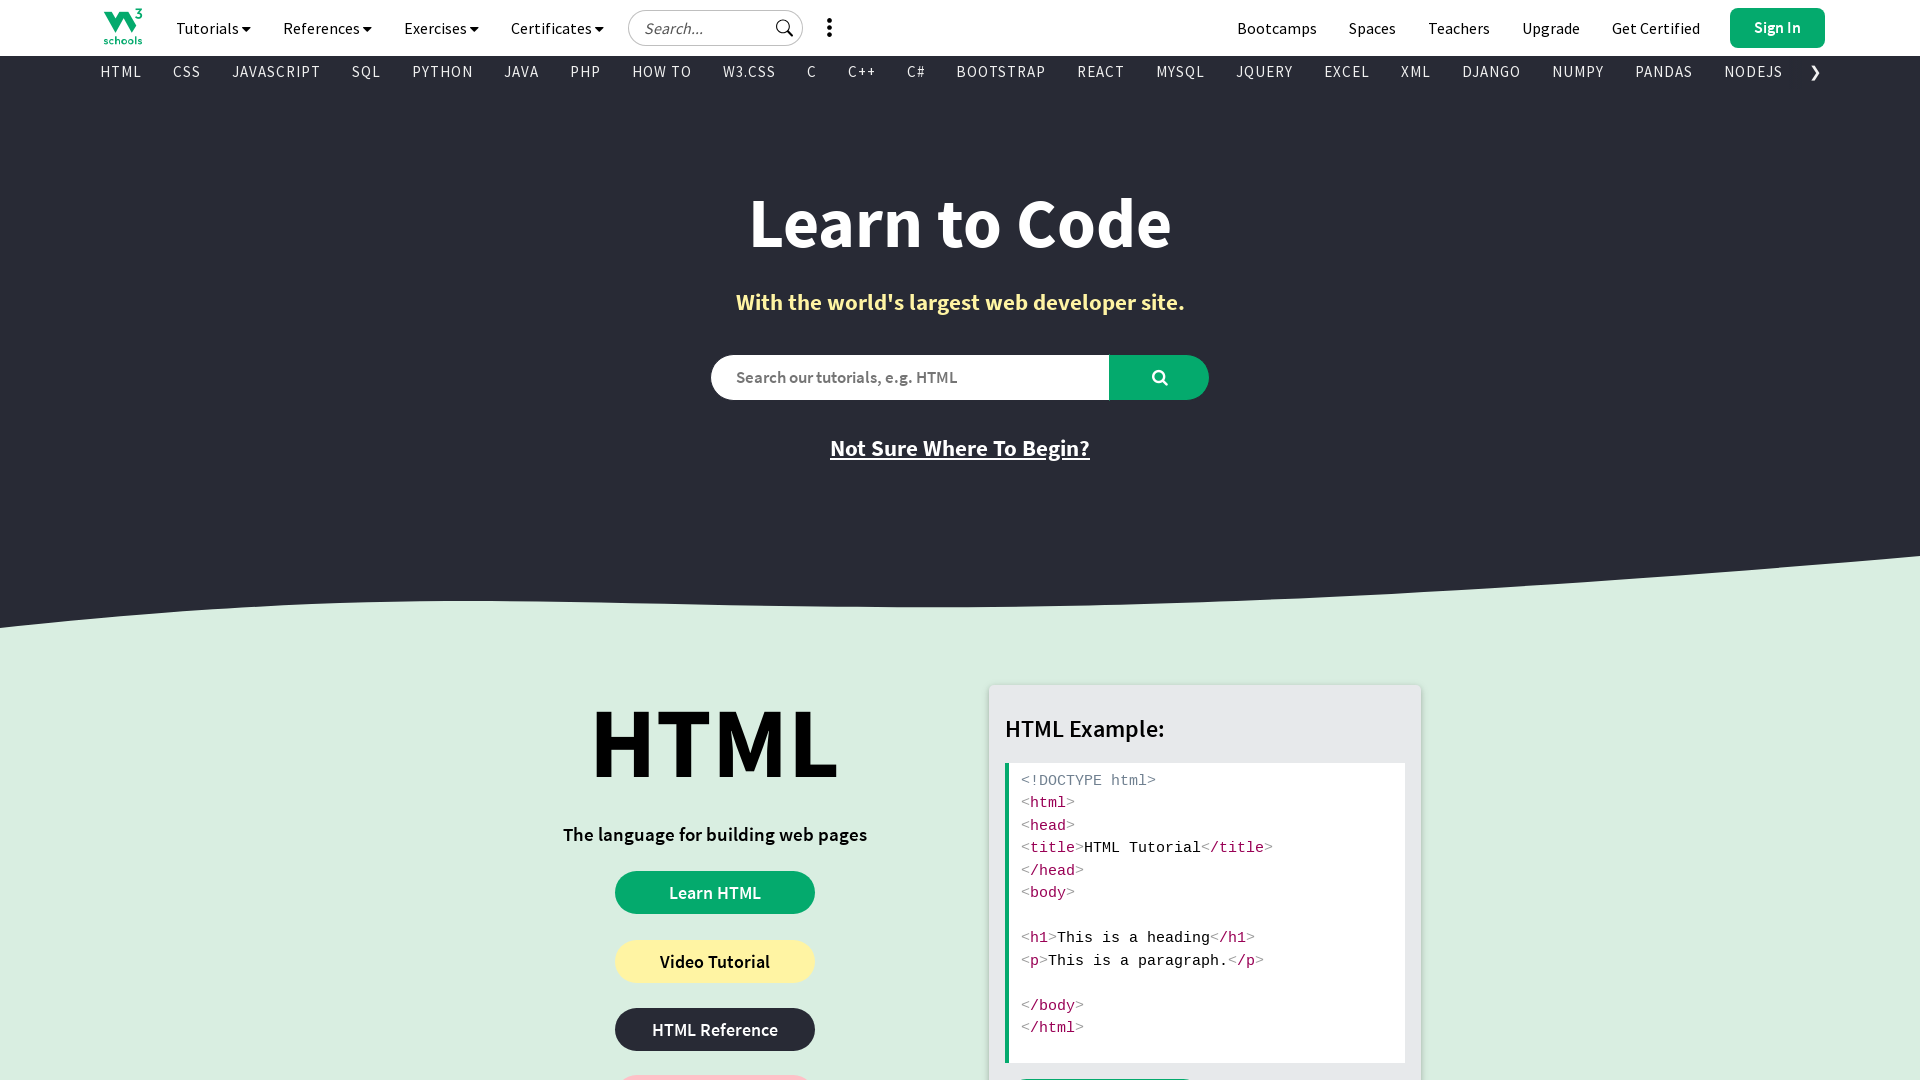

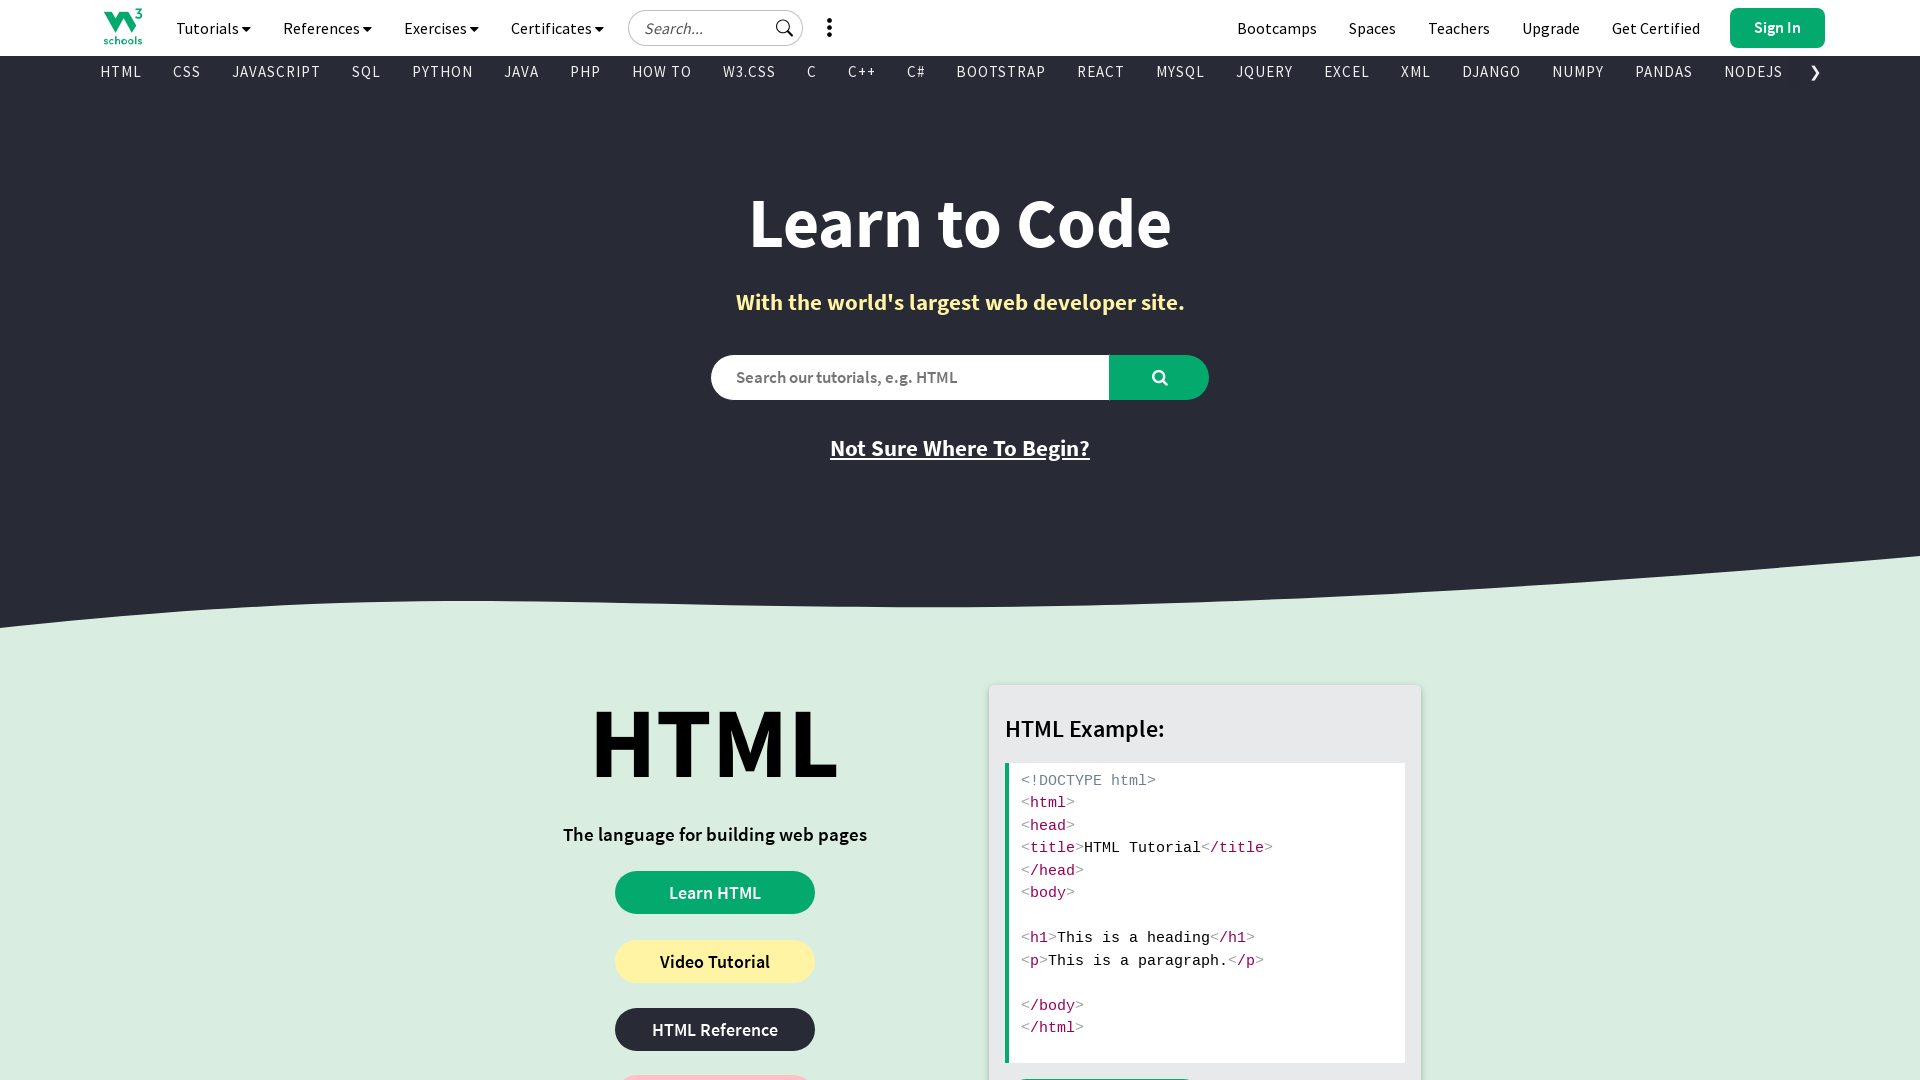